Navigates to GitHub homepage and verifies that the page title contains "GitHub"

Starting URL: https://www.github.com

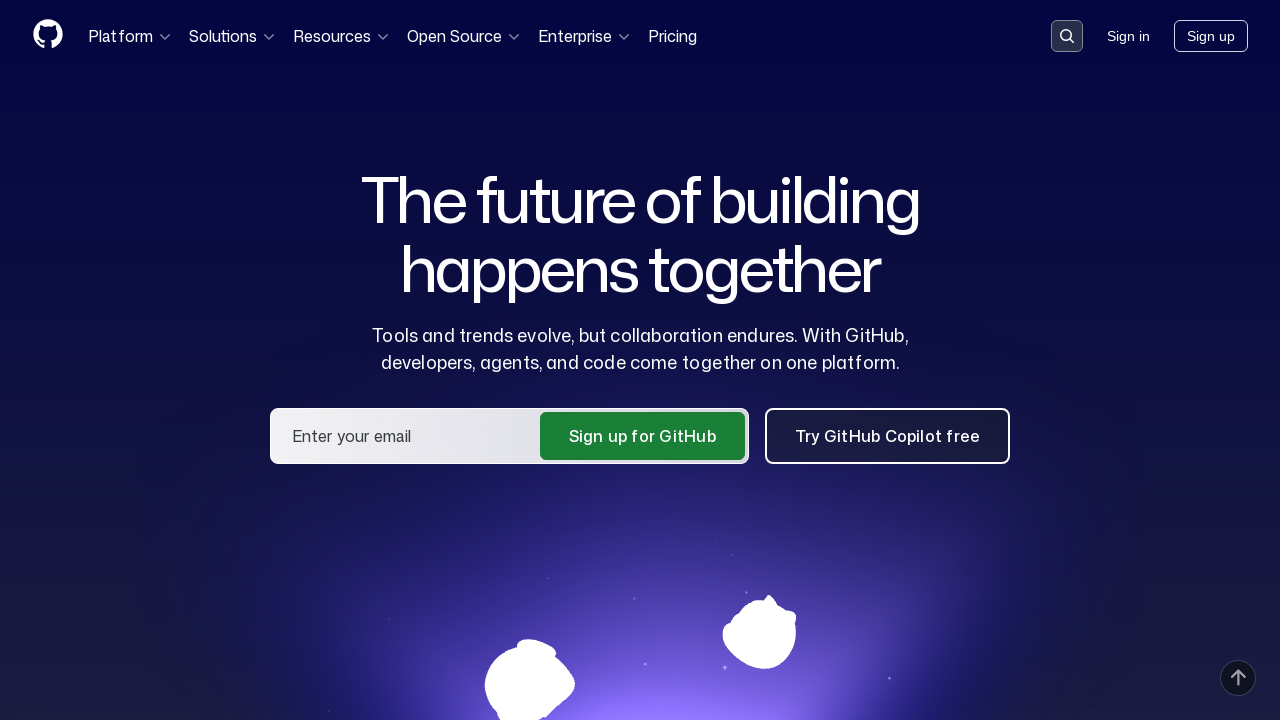

Navigated to GitHub homepage
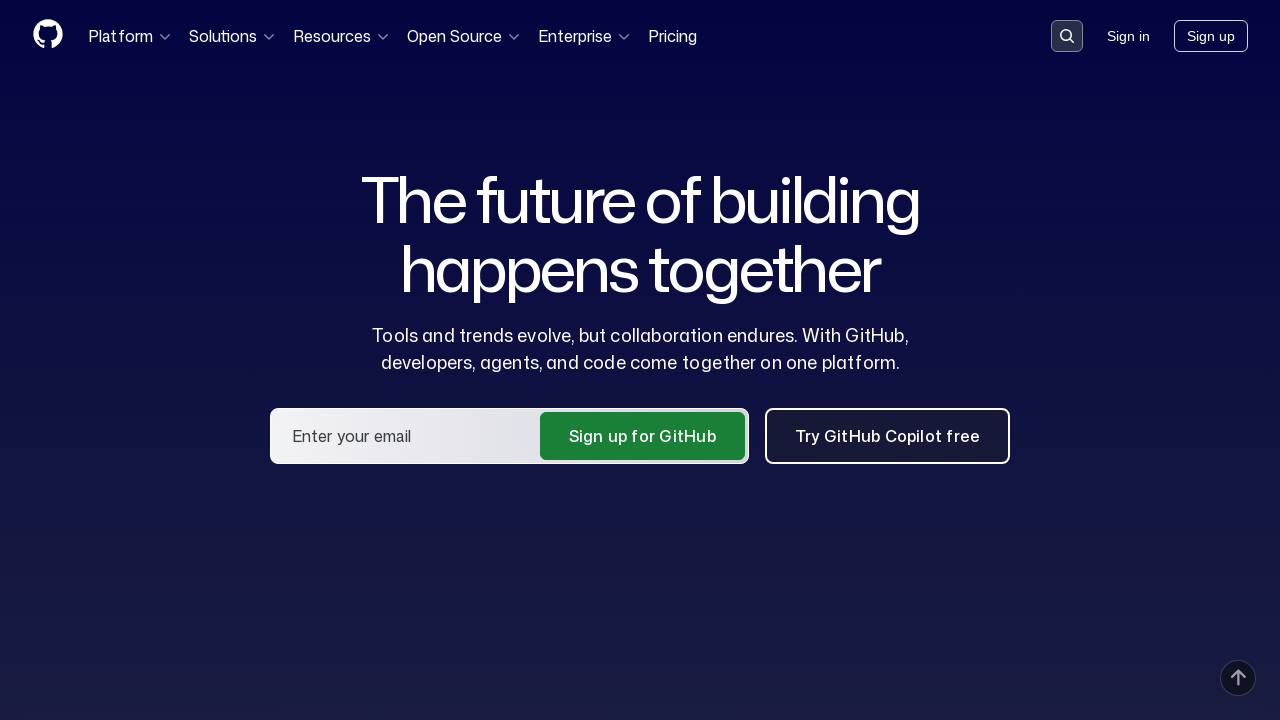

Waited for page DOM to be fully loaded
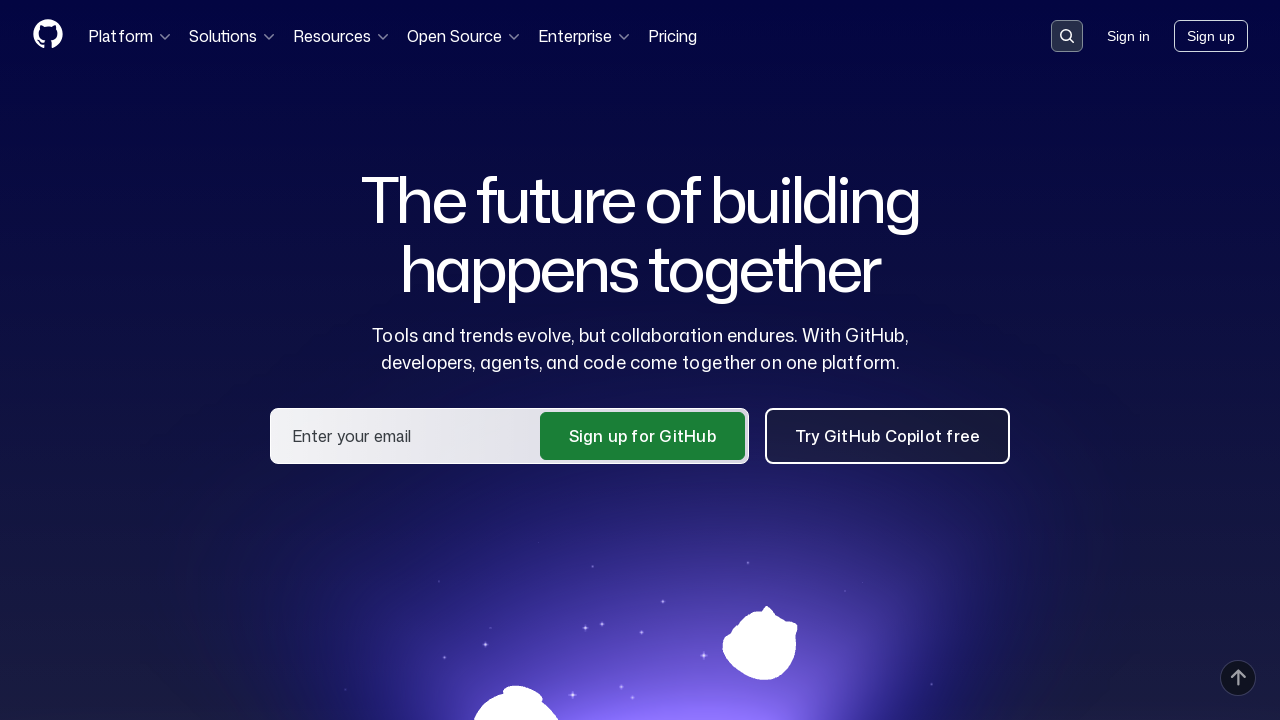

Verified that page title contains 'GitHub'
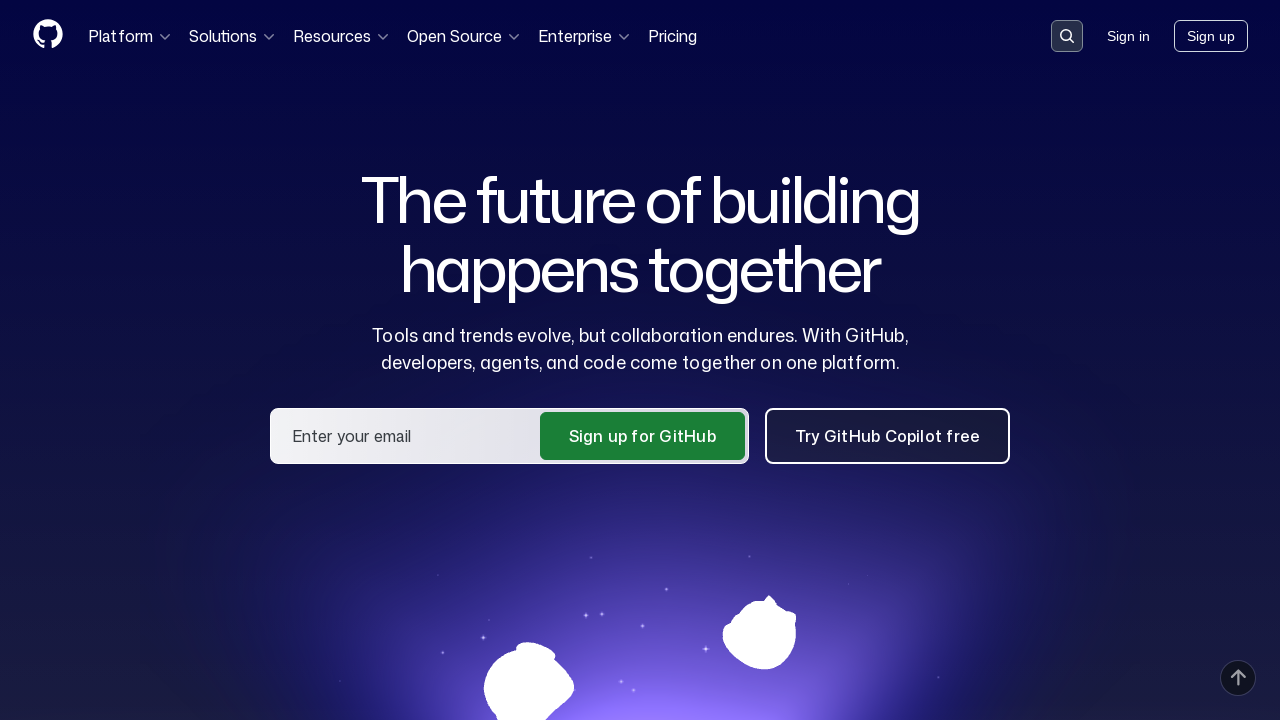

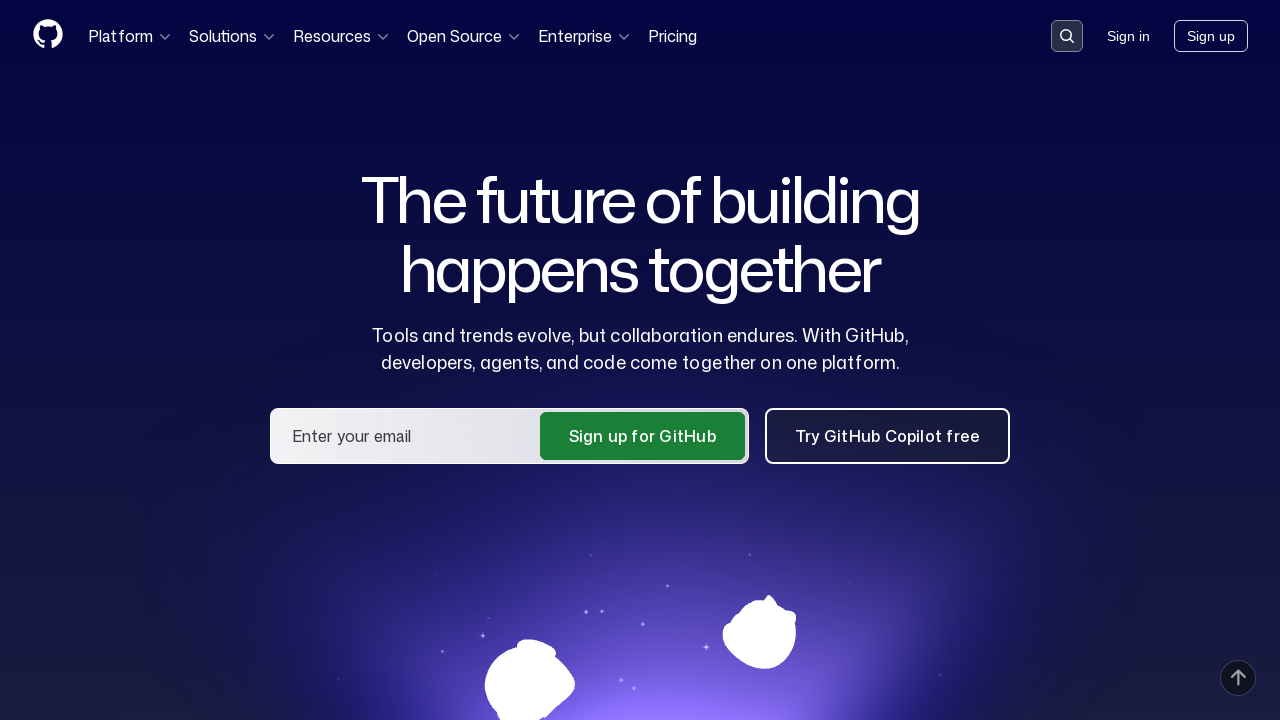